Navigates to Rediff.com and clicks on the Create Account link to test navigation functionality

Starting URL: https://www.rediff.com/

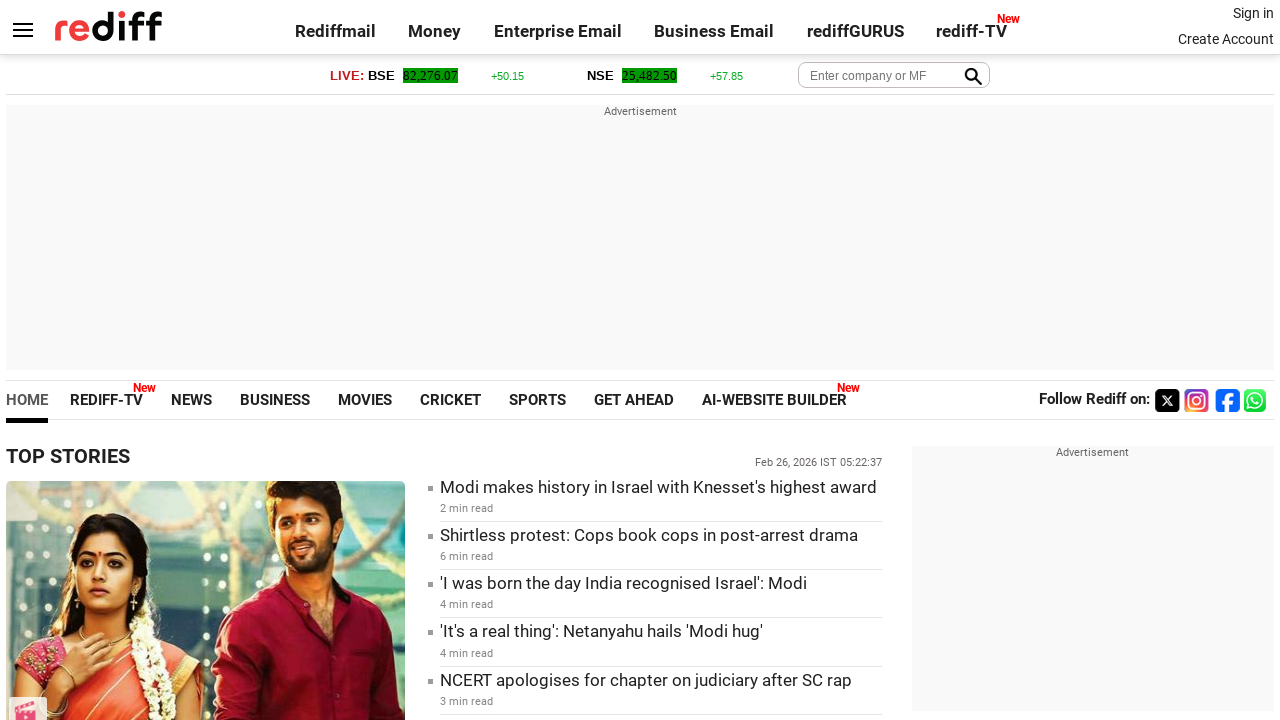

Navigated to https://www.rediff.com/
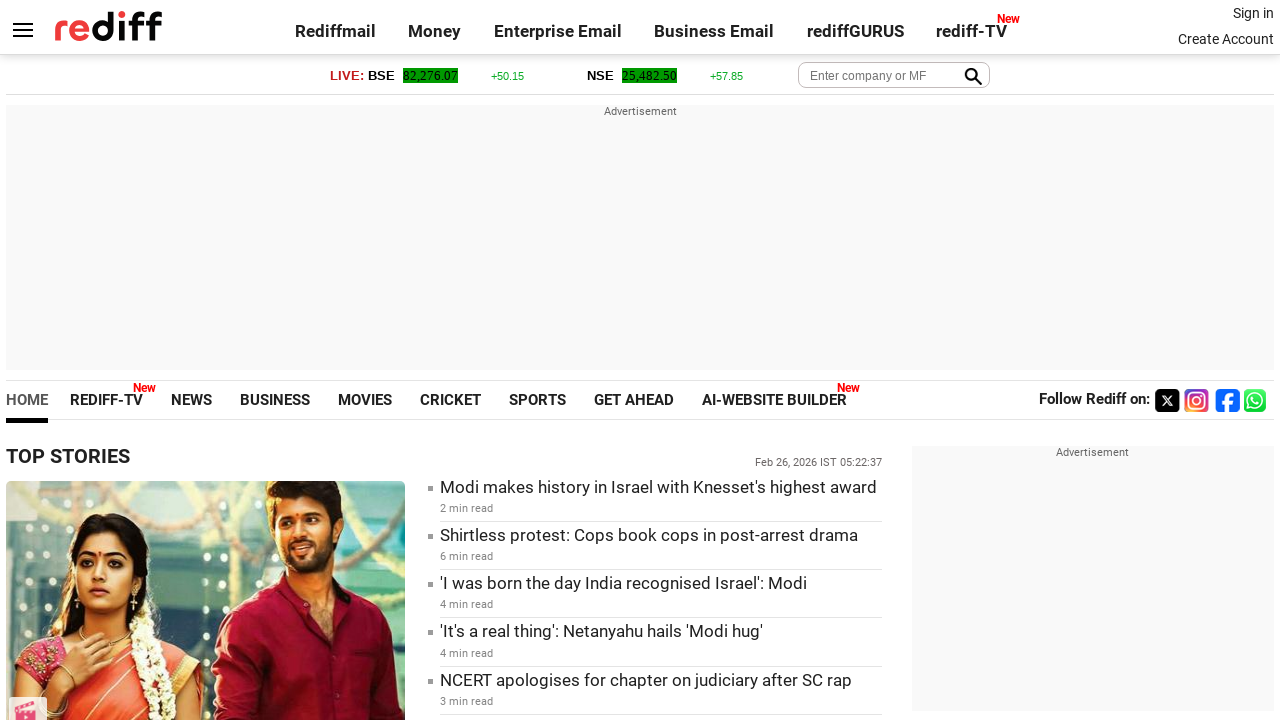

Clicked on the Create Account link at (1226, 39) on text=Create Account
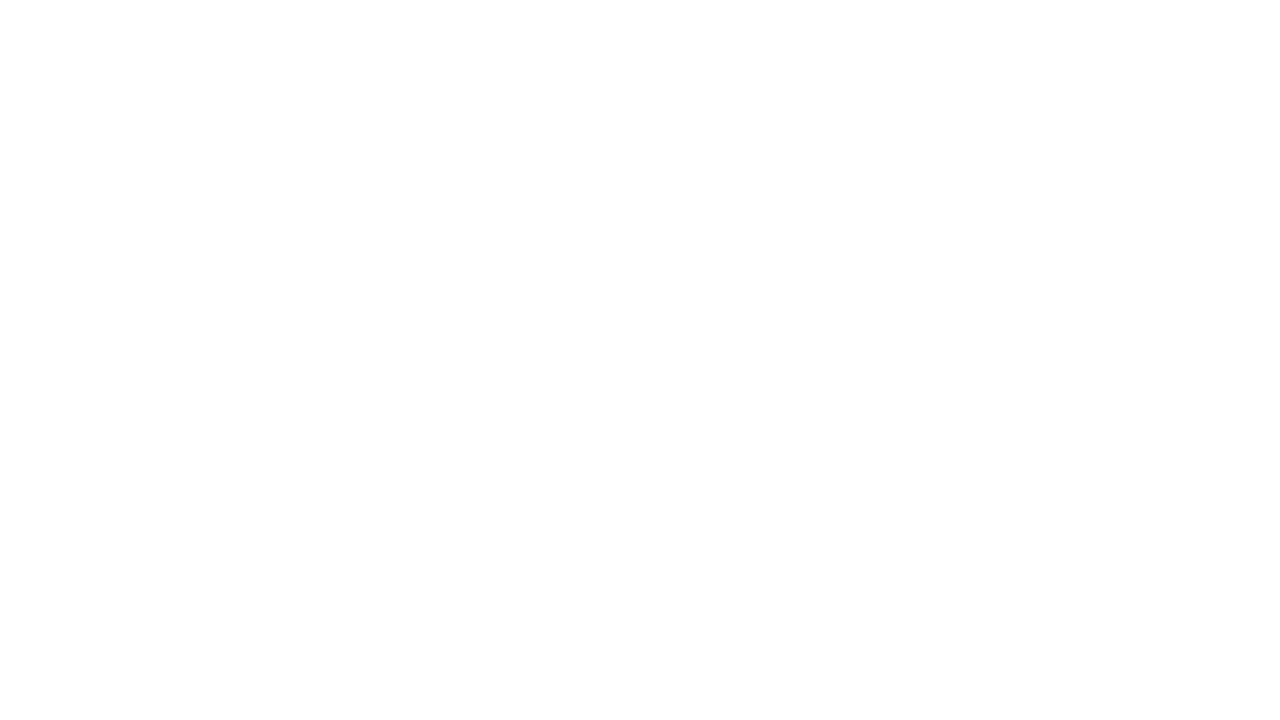

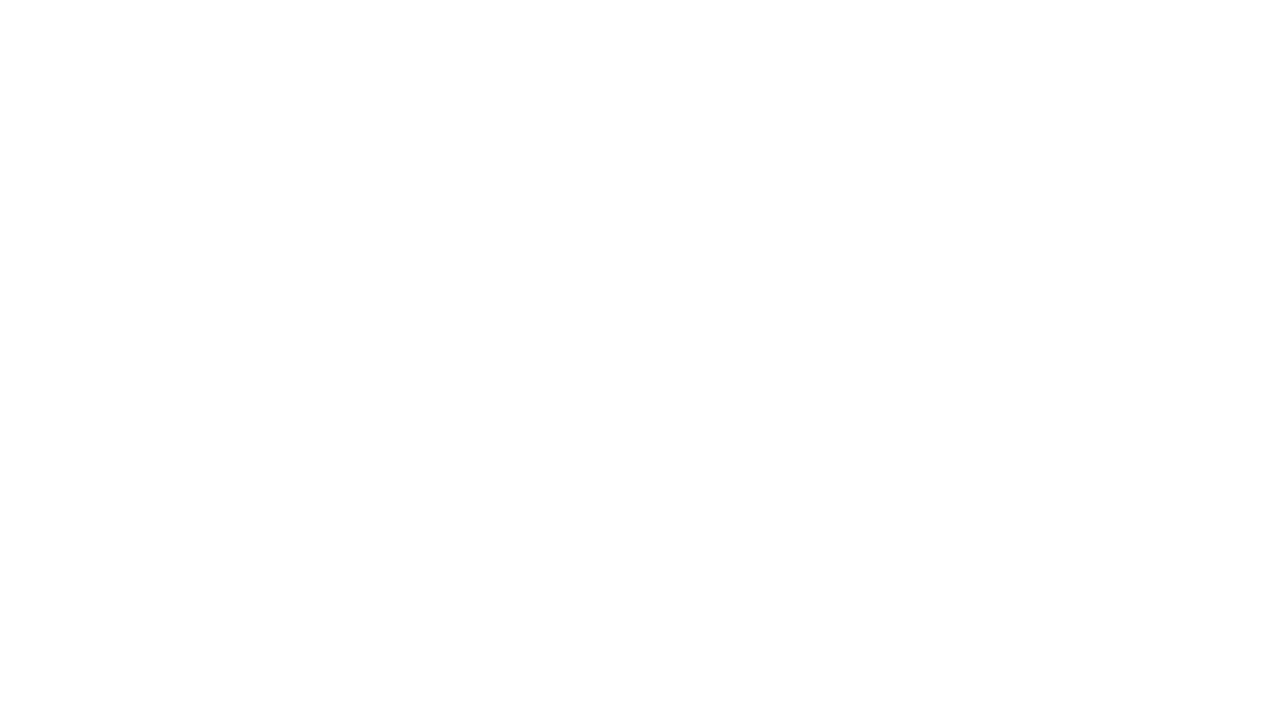